Tests adding two products from the Women's page to cart, then verifies product names, prices, and total calculation in the cart.

Starting URL: http://www.atid.store

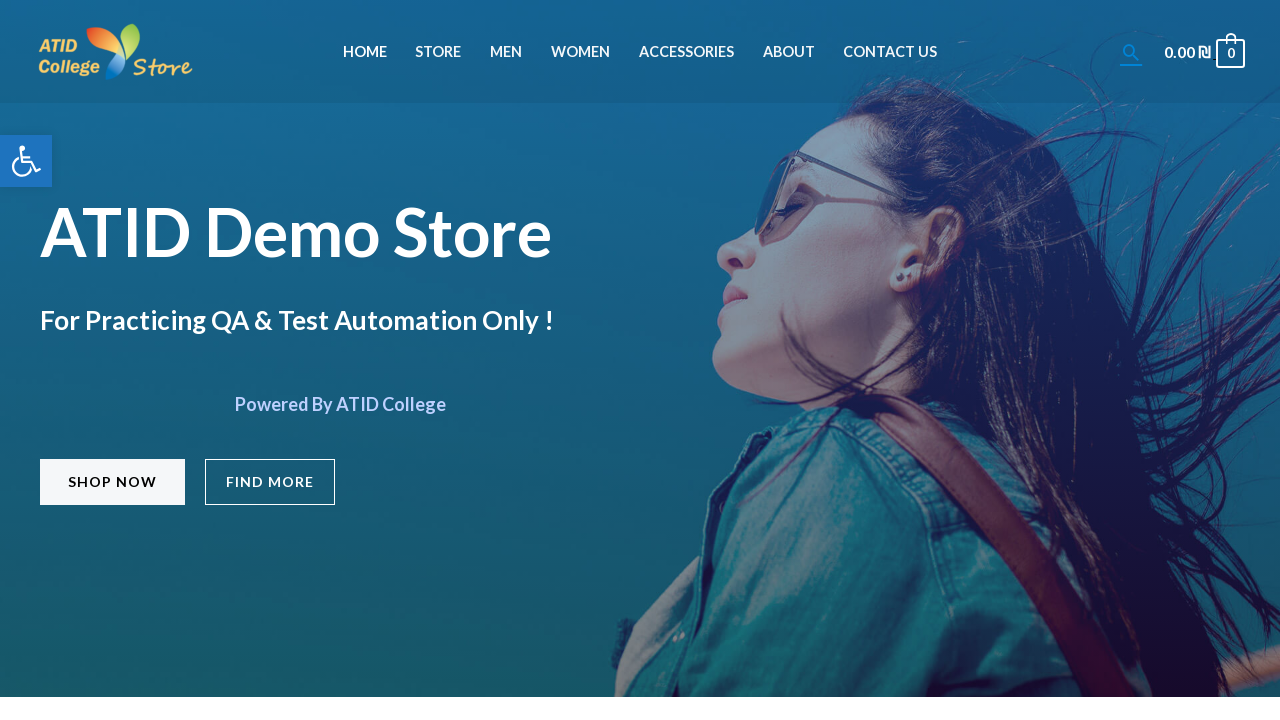

Clicked on Women's menu item at (580, 52) on li#menu-item-267
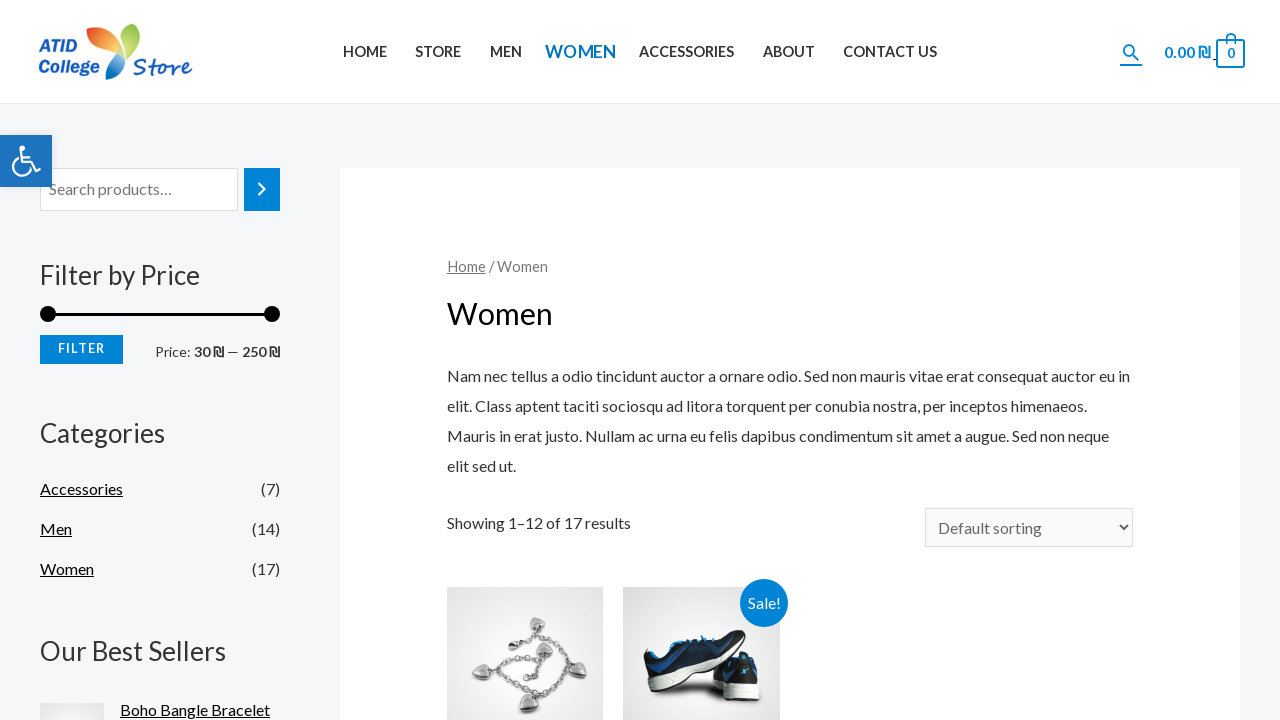

Category dropdown selector appeared
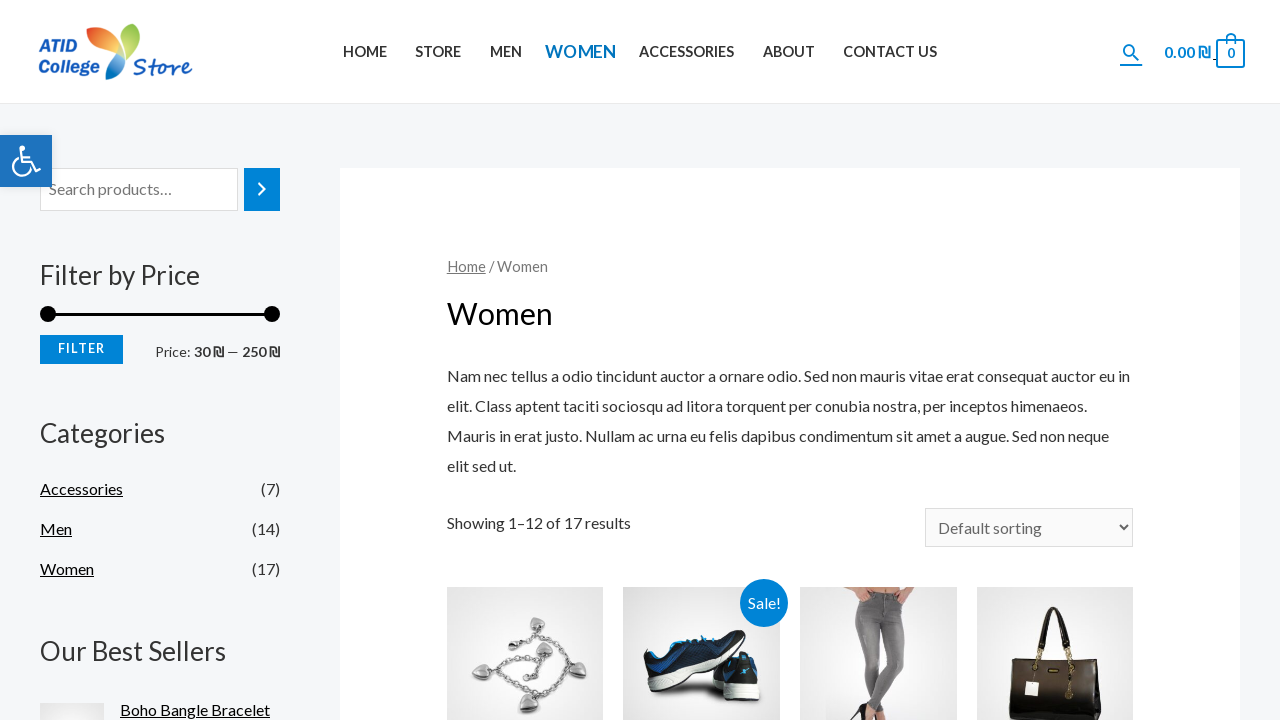

Selected category at index 3 from dropdown on main form select
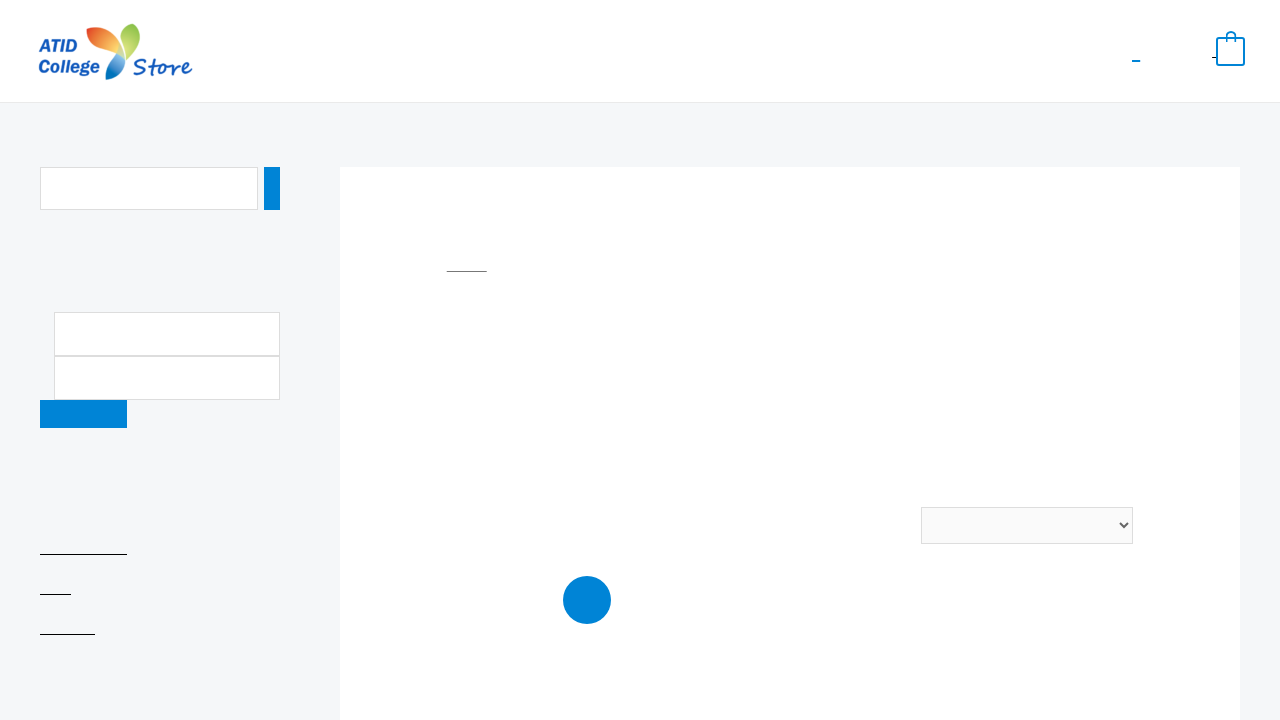

Products list loaded on Women's page
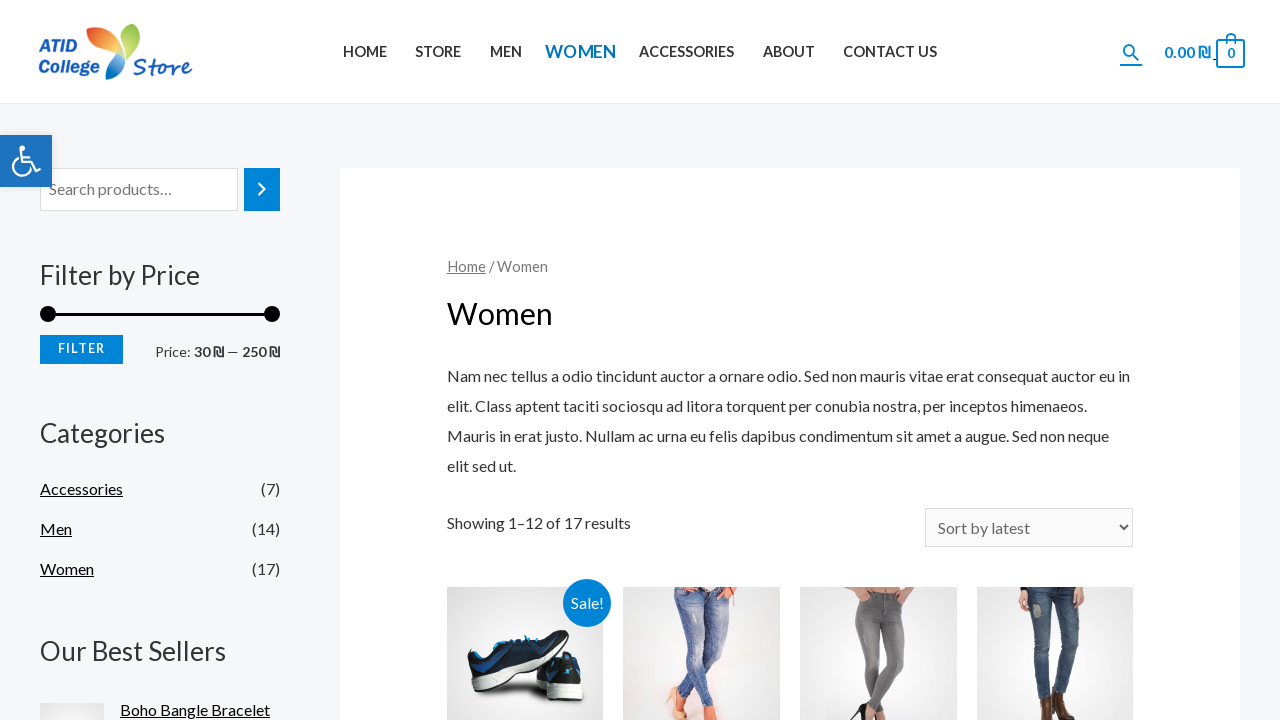

Clicked on 8th product (index 7) at (1055, 360) on main div ul li >> nth=7
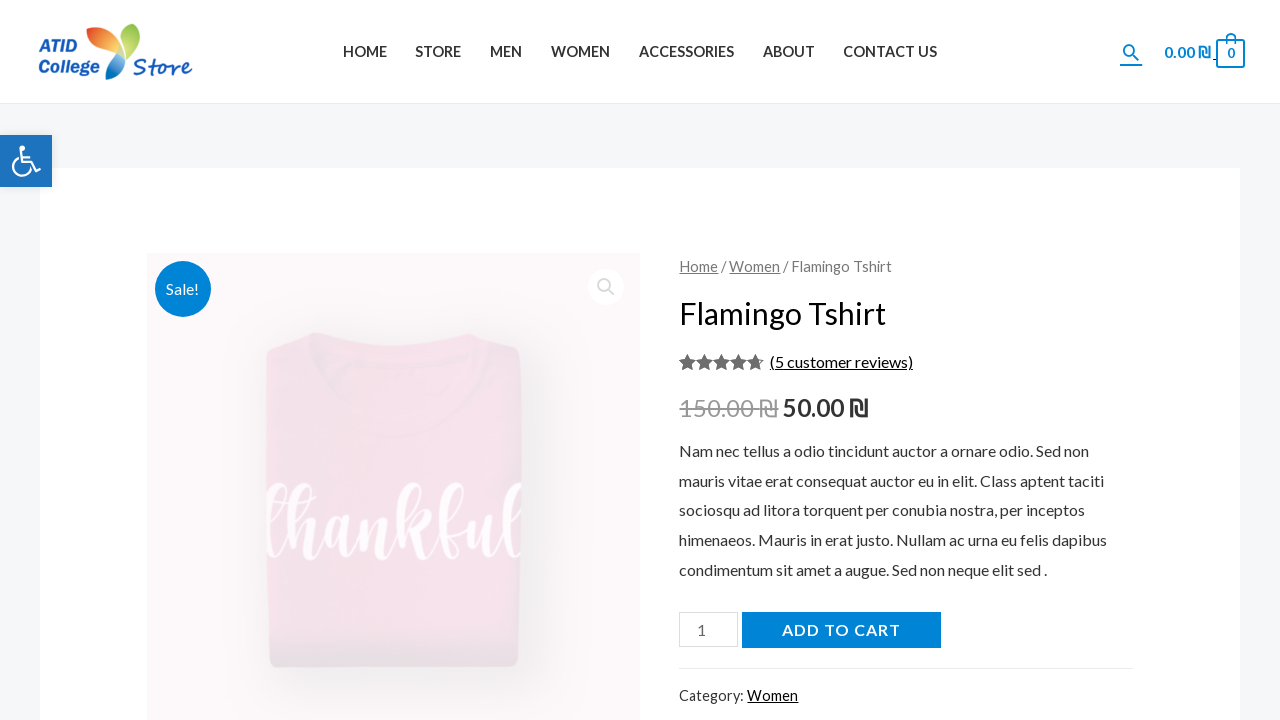

Clicked 'Add to cart' button for first product at (841, 630) on button:has-text("Add to cart")
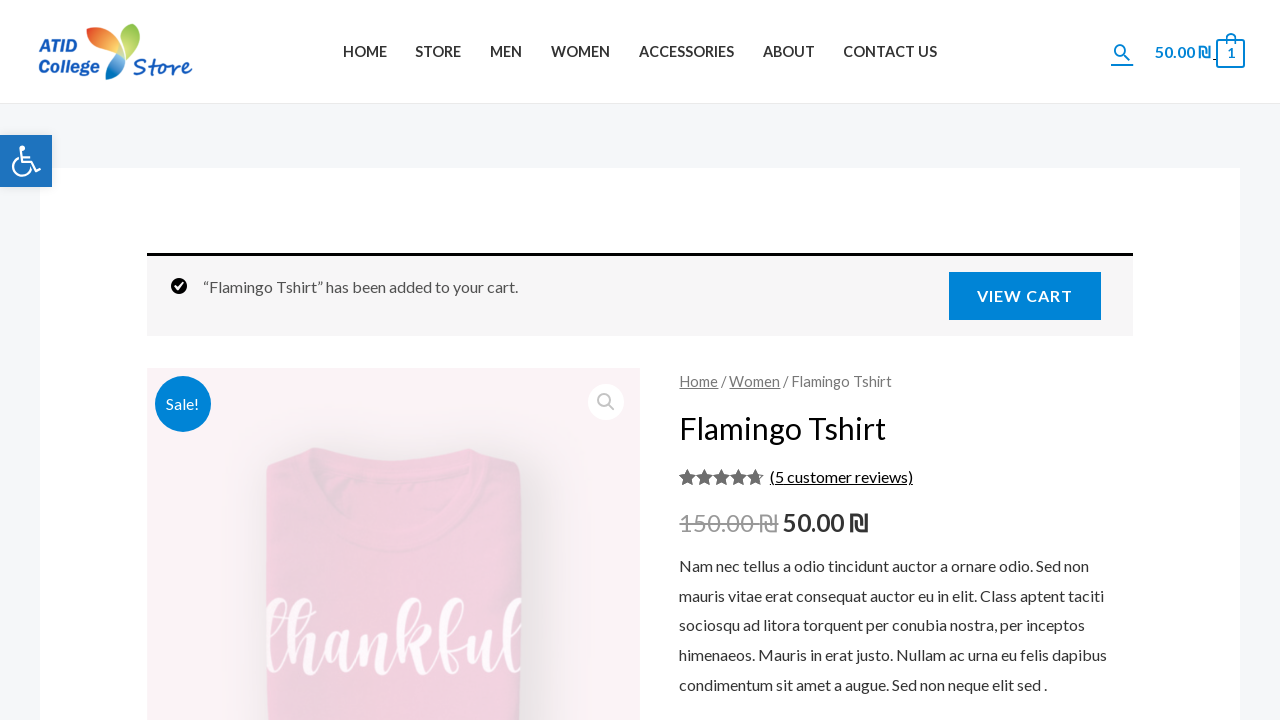

Clicked on Women's menu item to return to category page at (580, 52) on li#menu-item-267
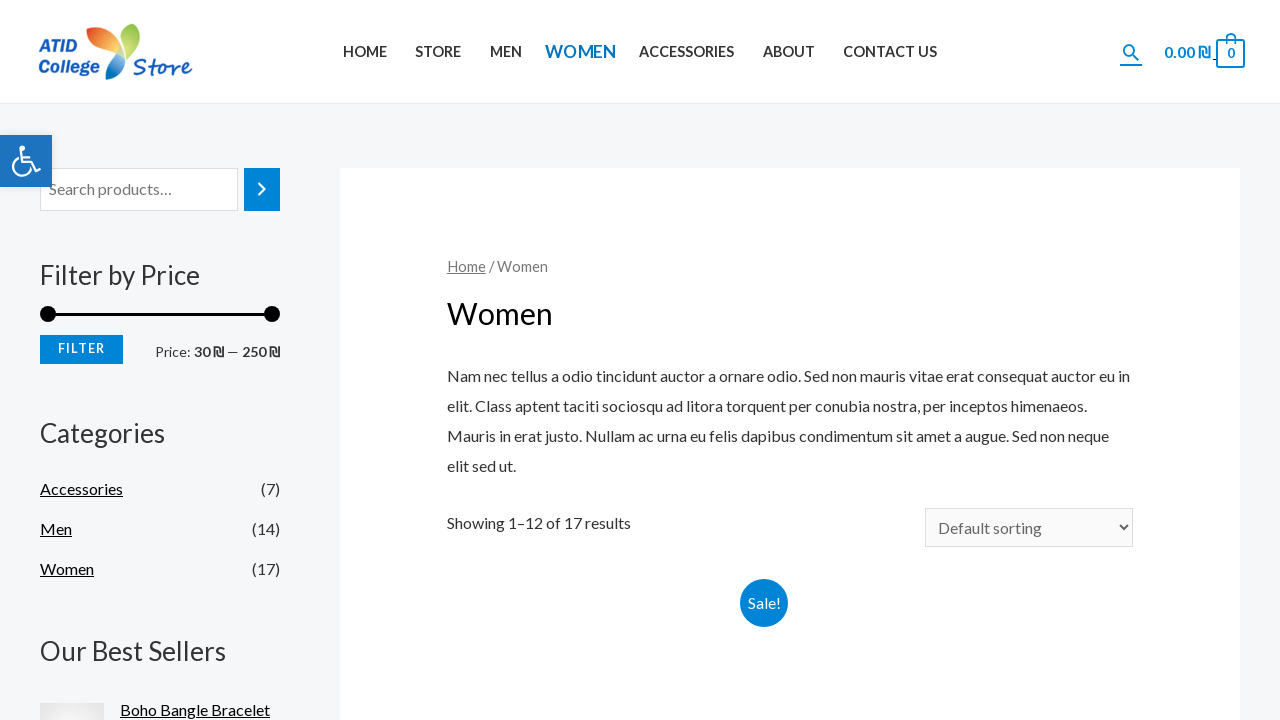

Category dropdown selector appeared again
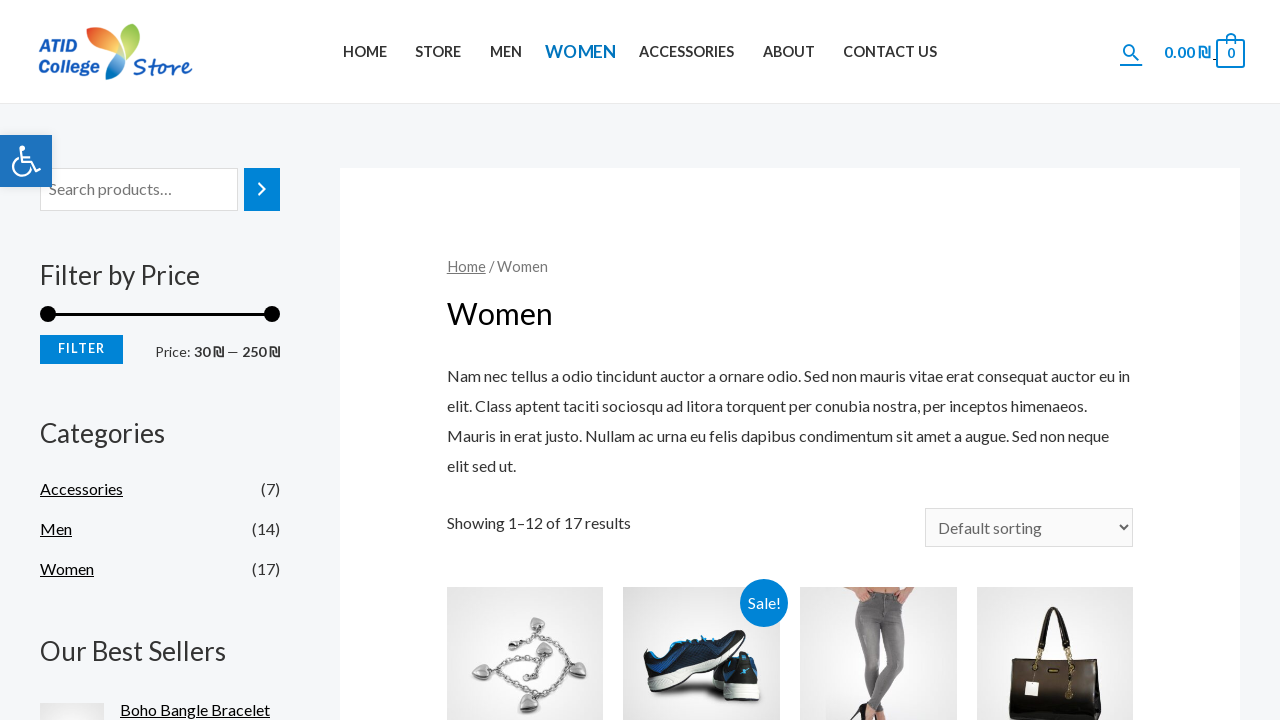

Selected category at index 3 from dropdown again on main form select
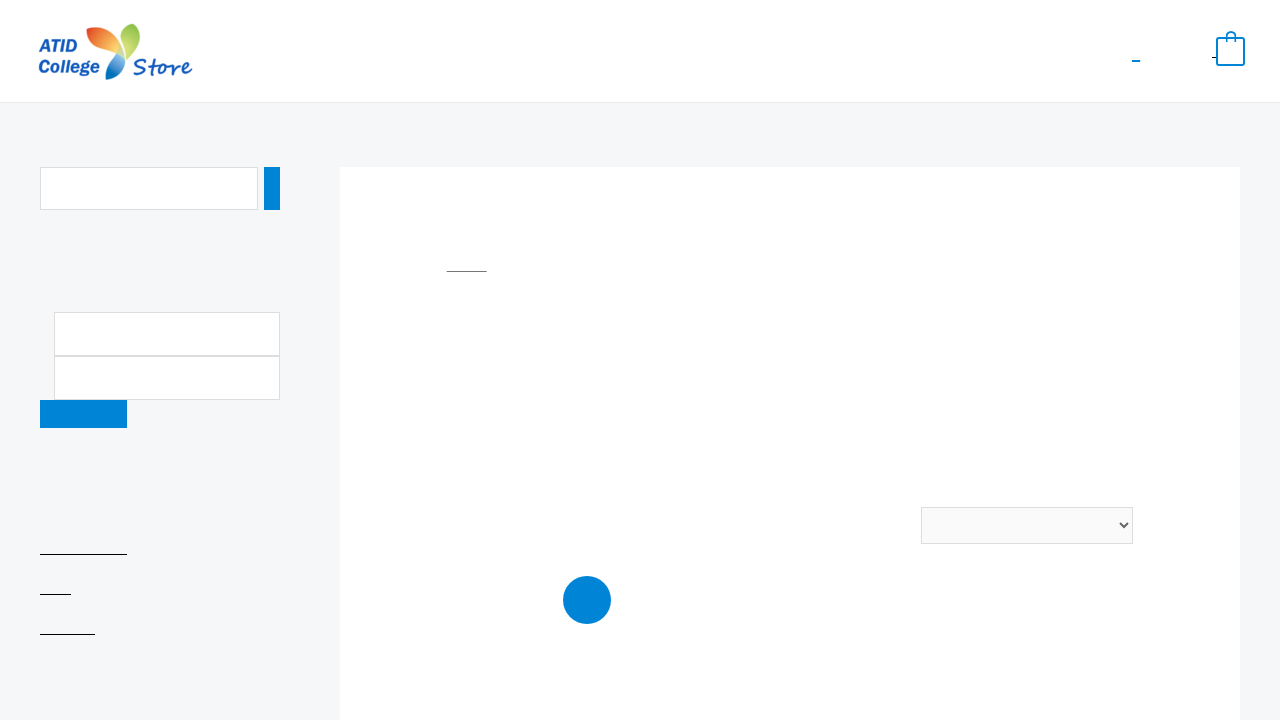

Products list loaded on Women's page again
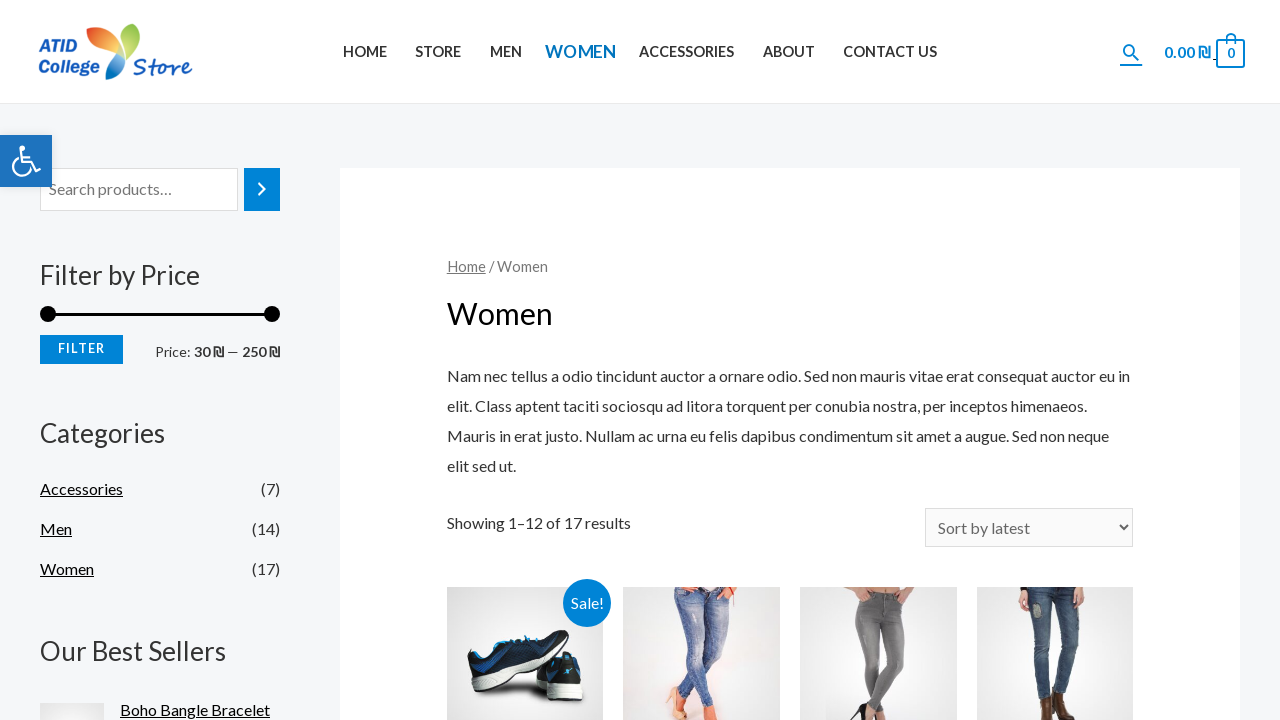

Clicked on 10th product (index 9) at (702, 361) on main div ul li >> nth=9
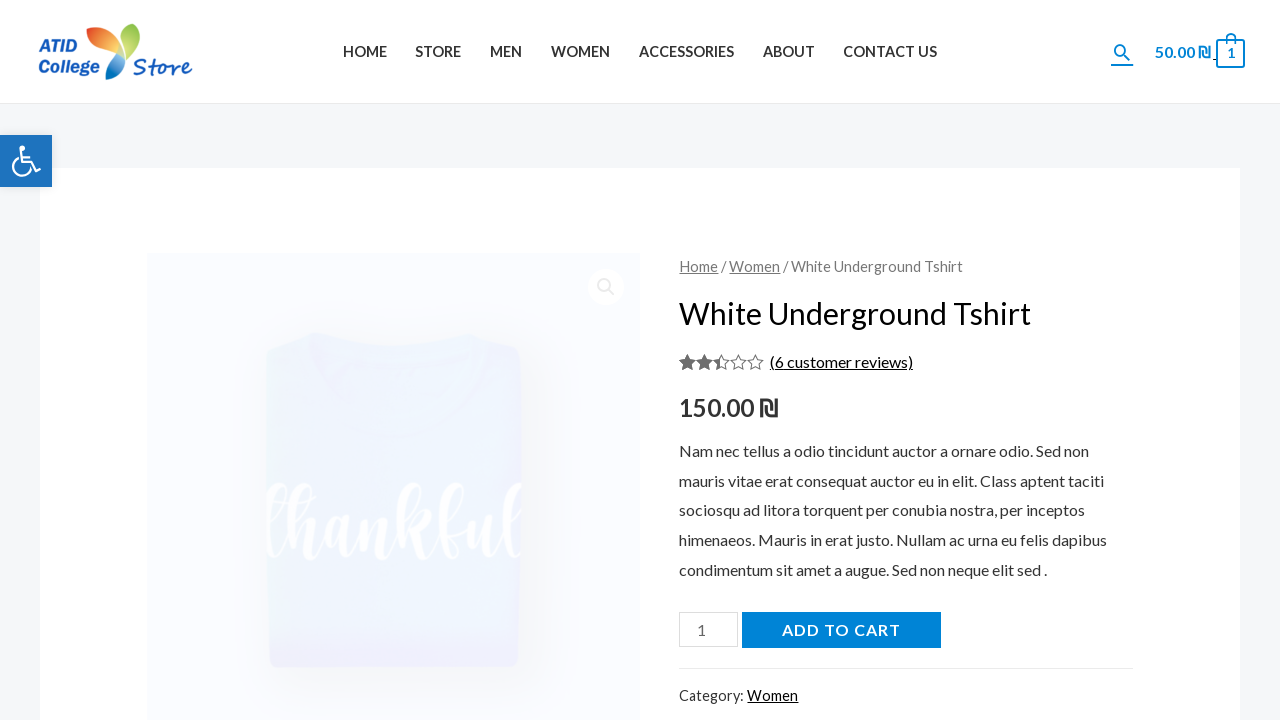

Clicked 'Add to cart' button for second product at (841, 630) on button:has-text("Add to cart")
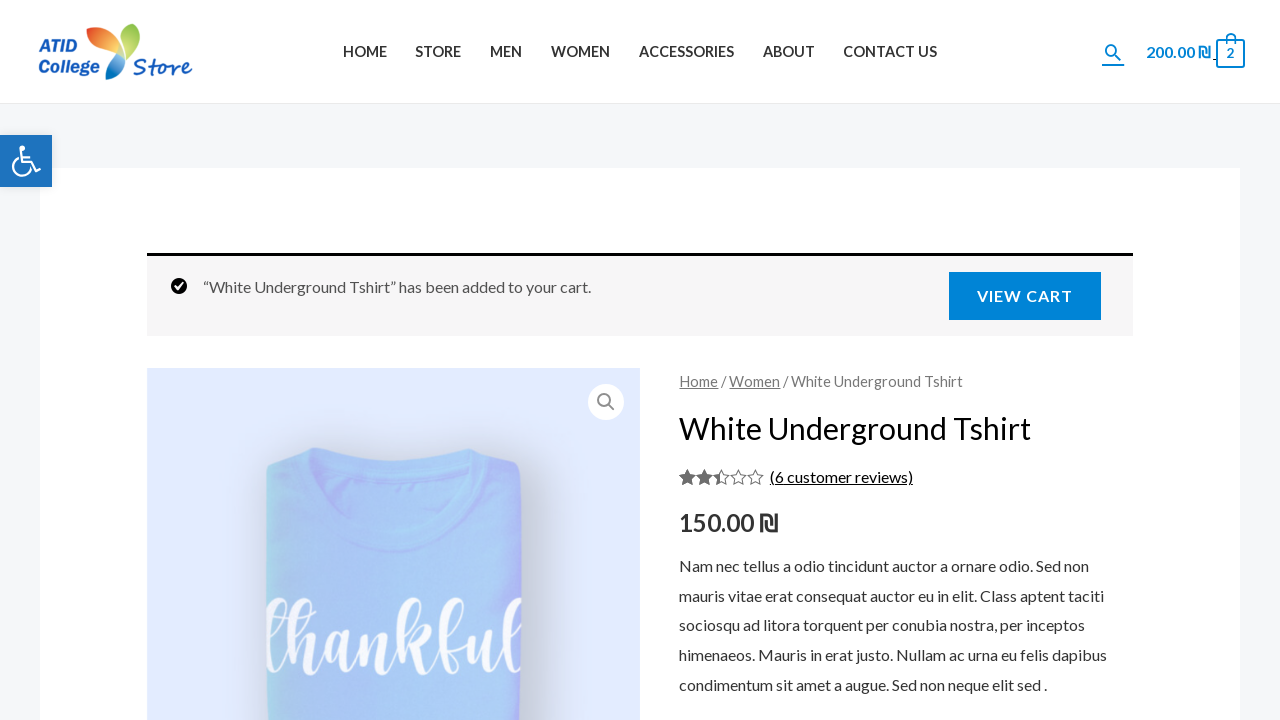

Clicked cart link in header to navigate to cart page at (1179, 51) on header #ast-desktop-header a[href*="cart"]
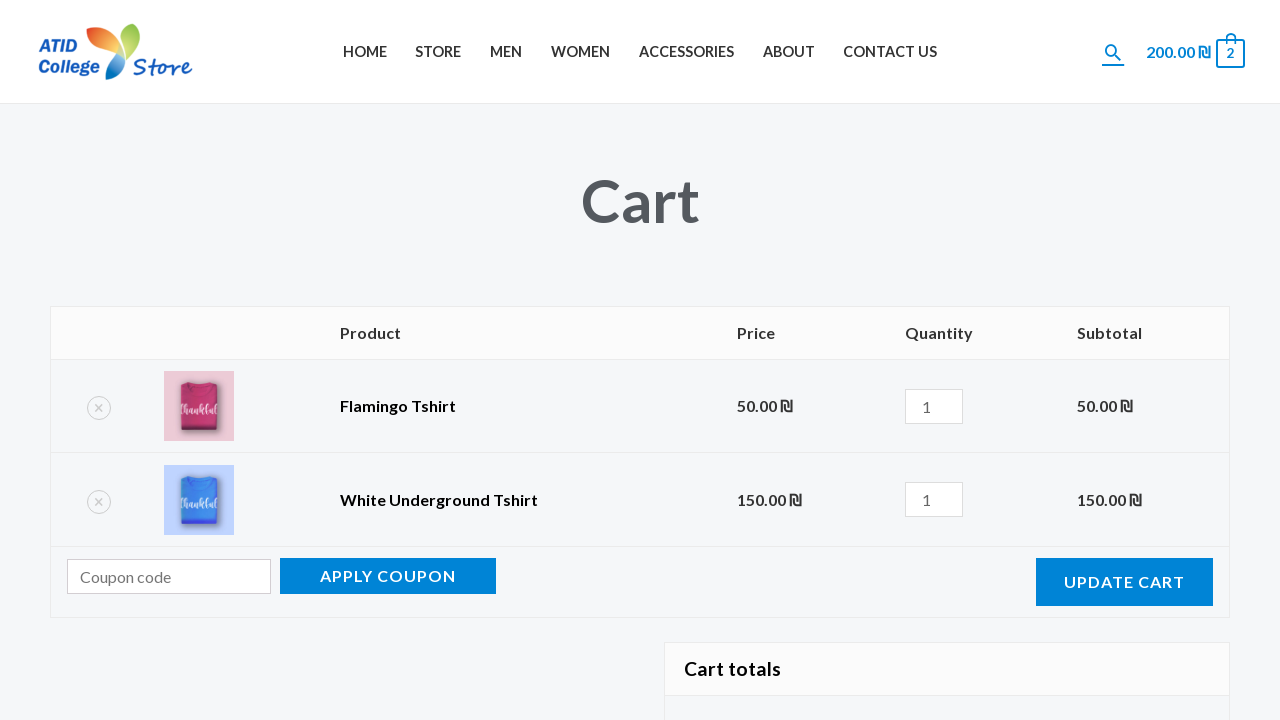

Flamingo Tshirt product found in cart
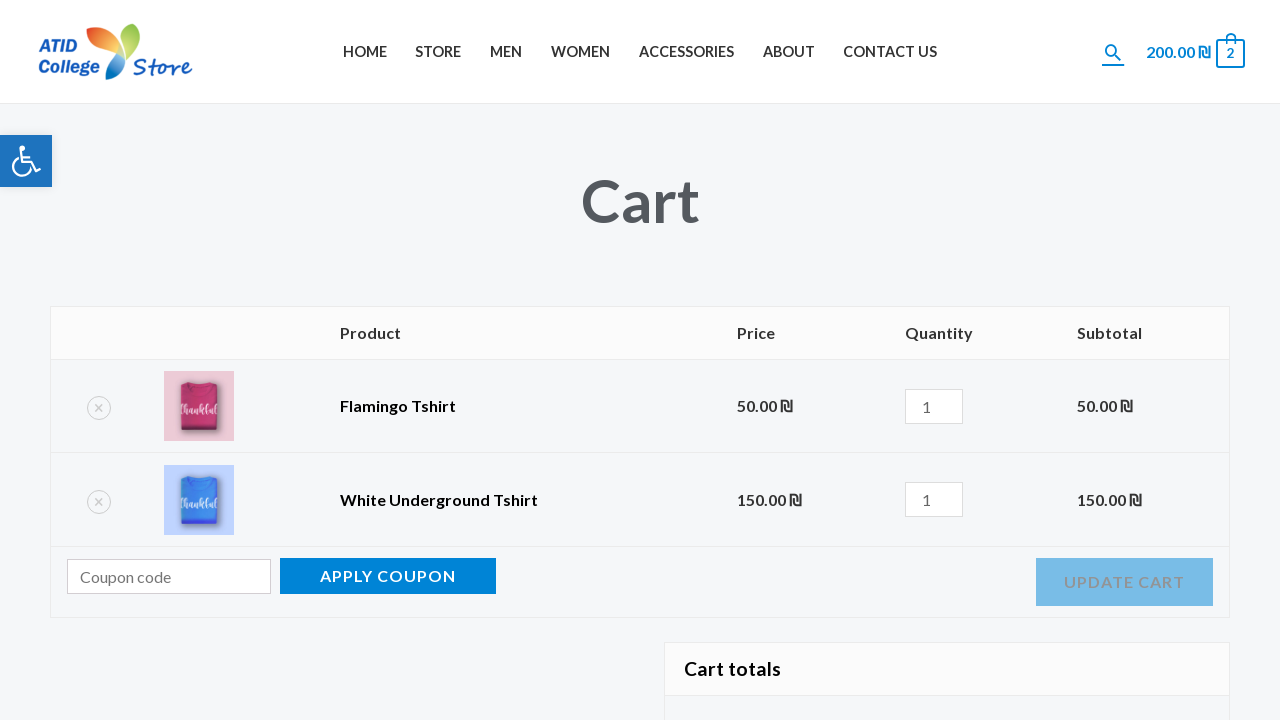

White Underground Tshirt product found in cart
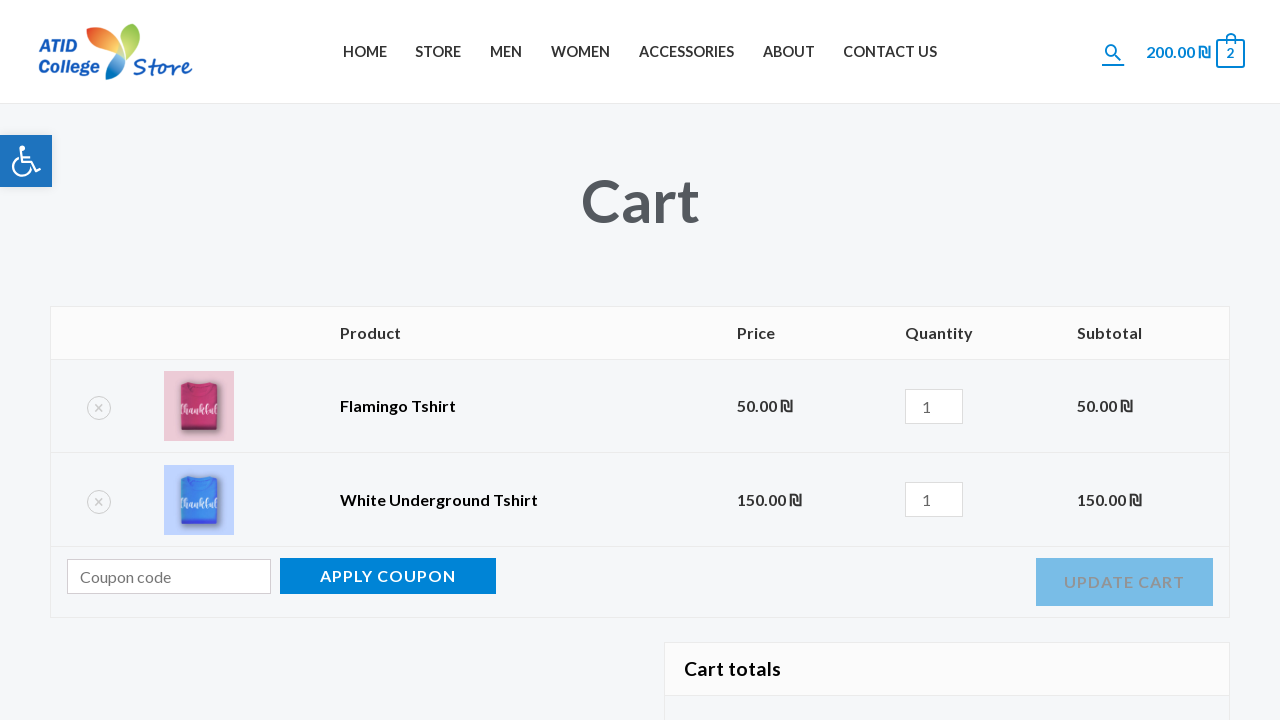

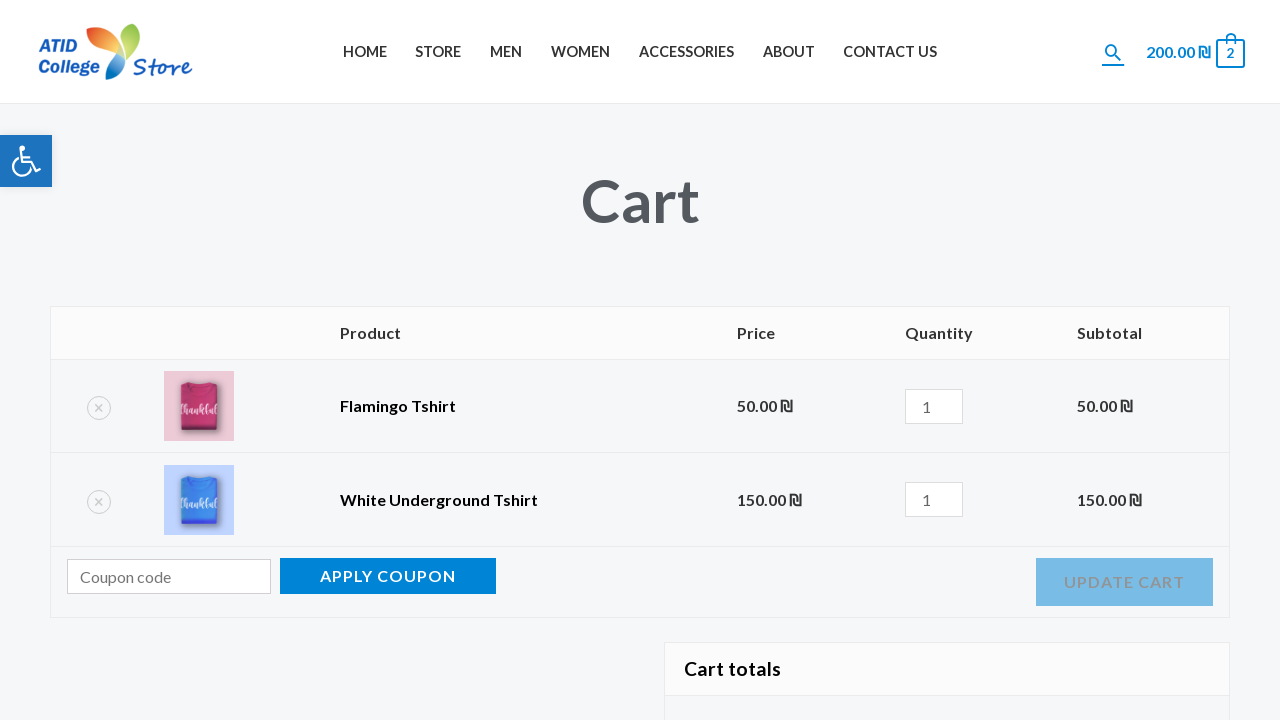